Navigates to Hepsiburada website to verify page loads successfully

Starting URL: https://hepsiburada.com

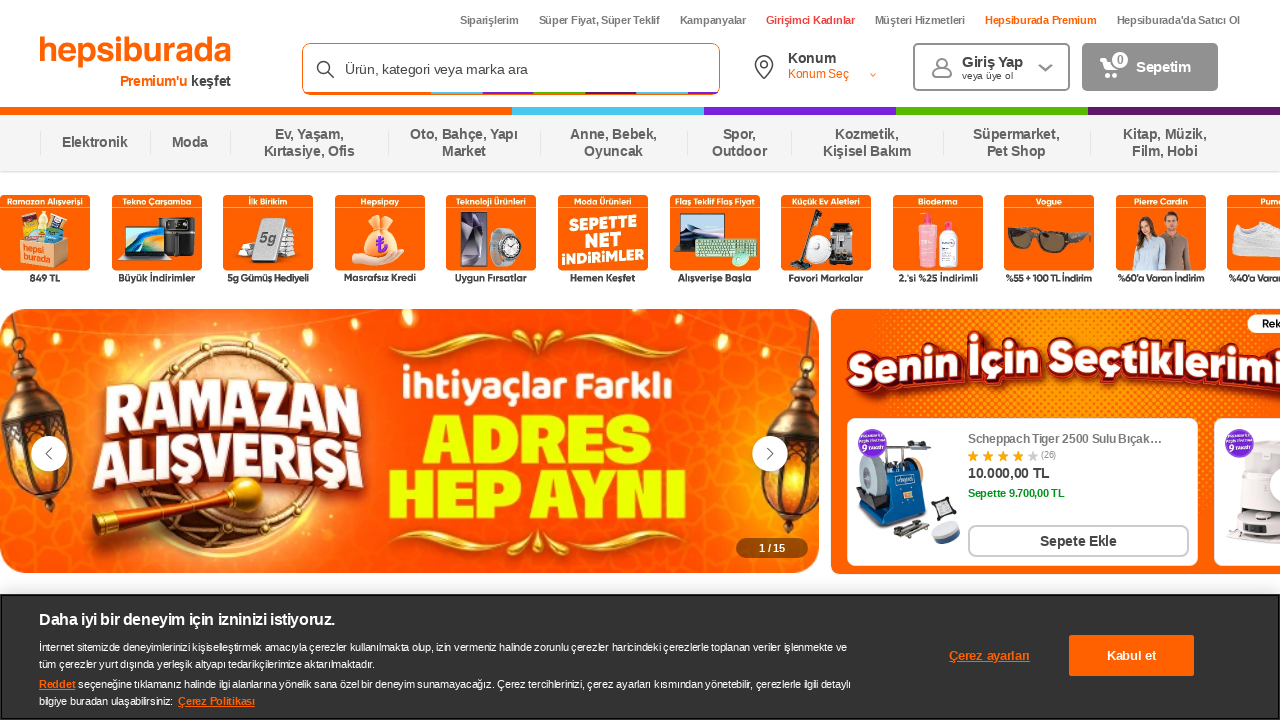

Waited for Hepsiburada page to fully load (networkidle state)
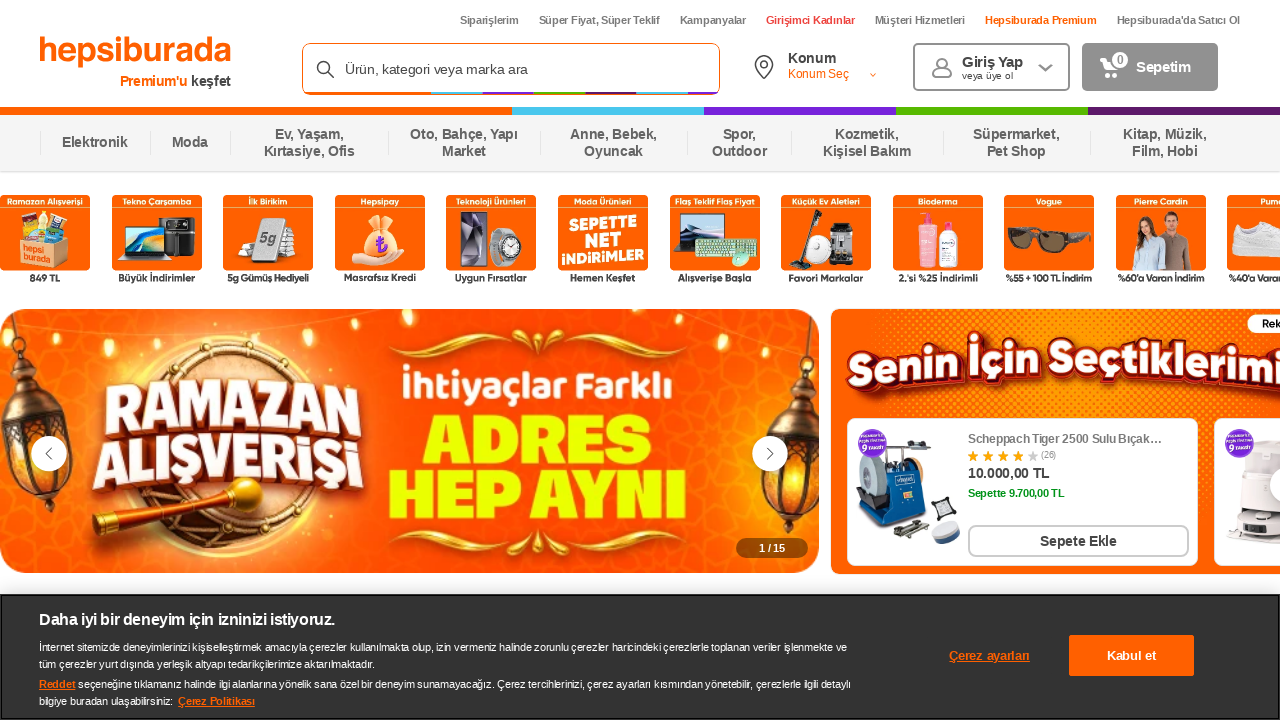

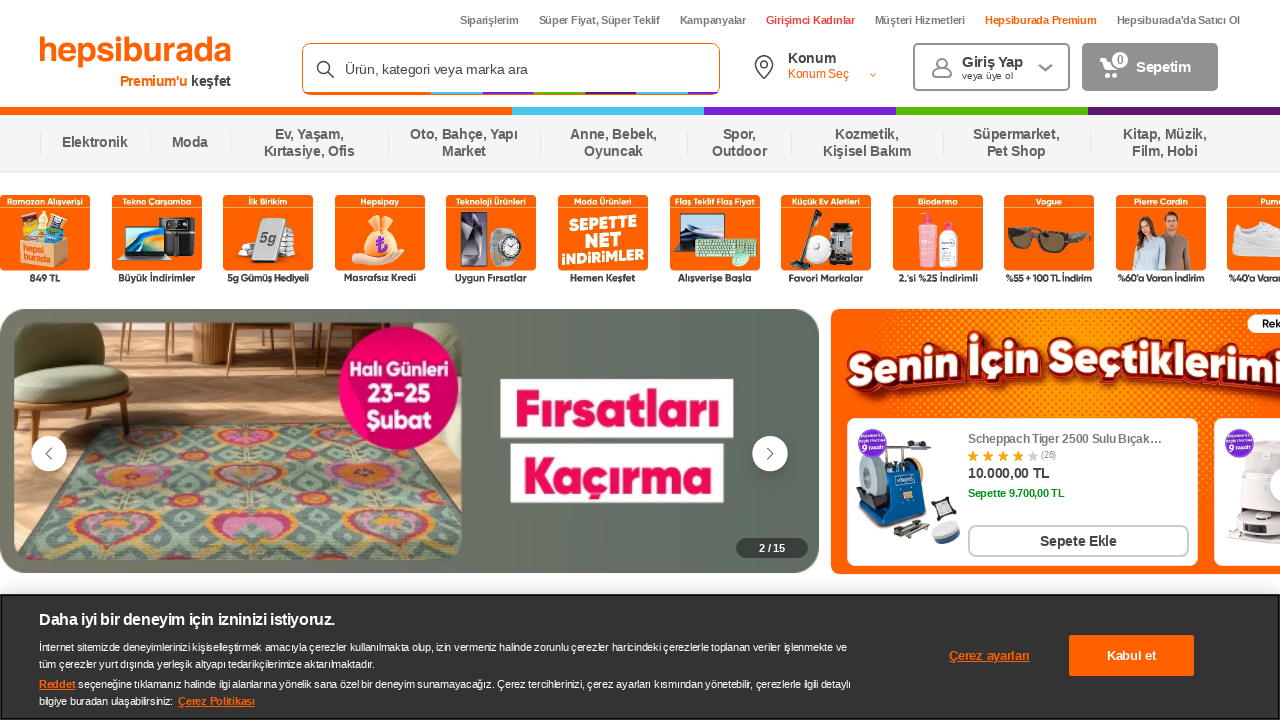